Tests handling of iframe elements by switching between frames and filling text inputs in each frame

Starting URL: https://ui.vision/demo/webtest/frames/

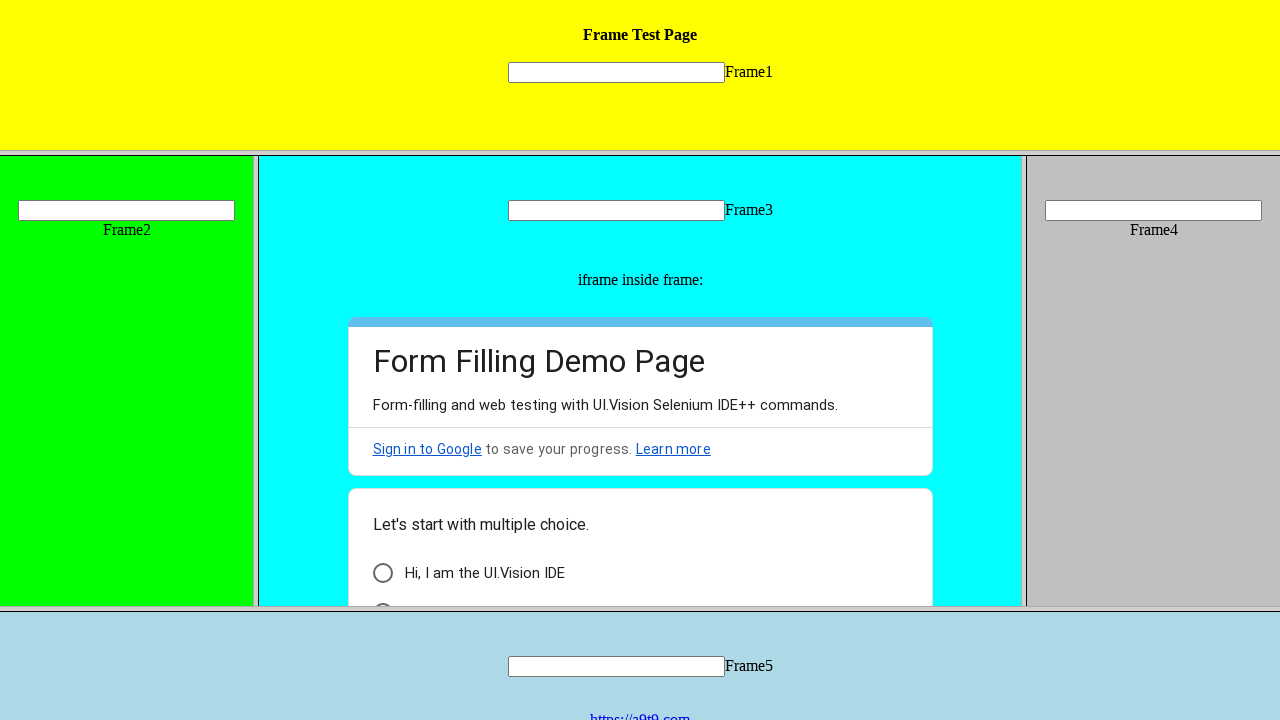

Located frame 1 element
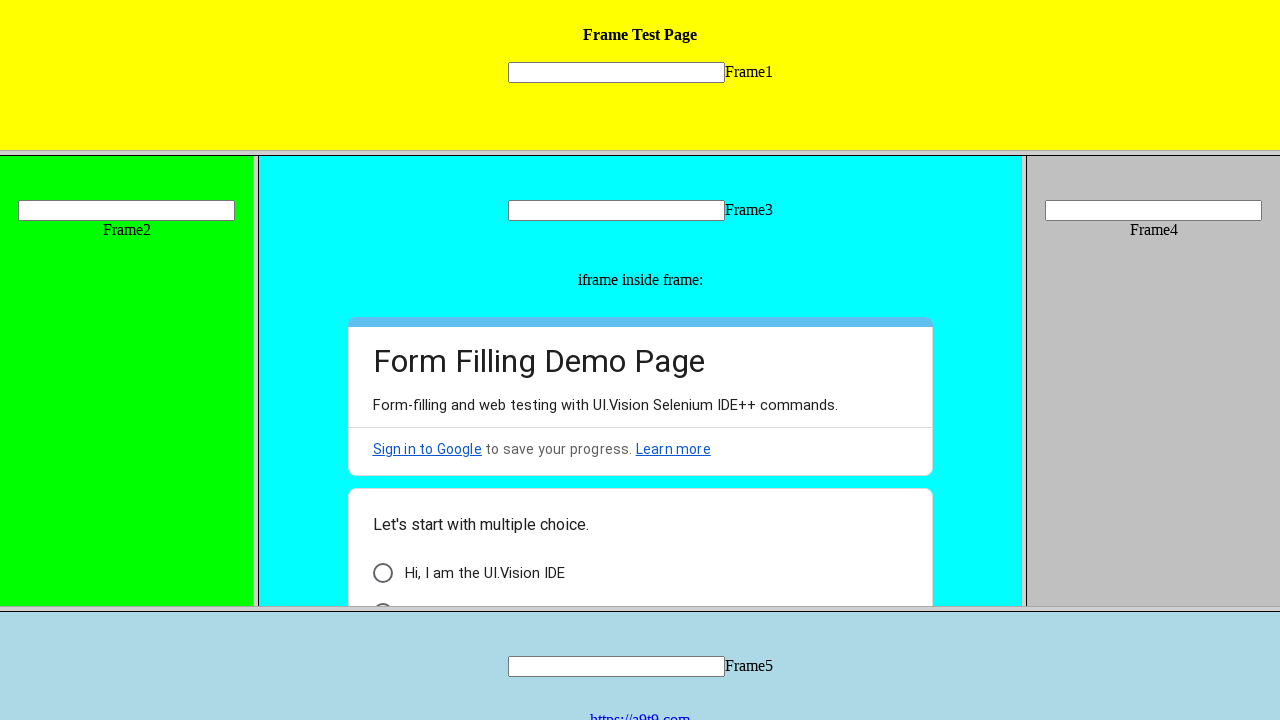

Filled text input in frame 1 with 'Java' on frame[src='frame_1.html'] >> internal:control=enter-frame >> input[name='mytext1
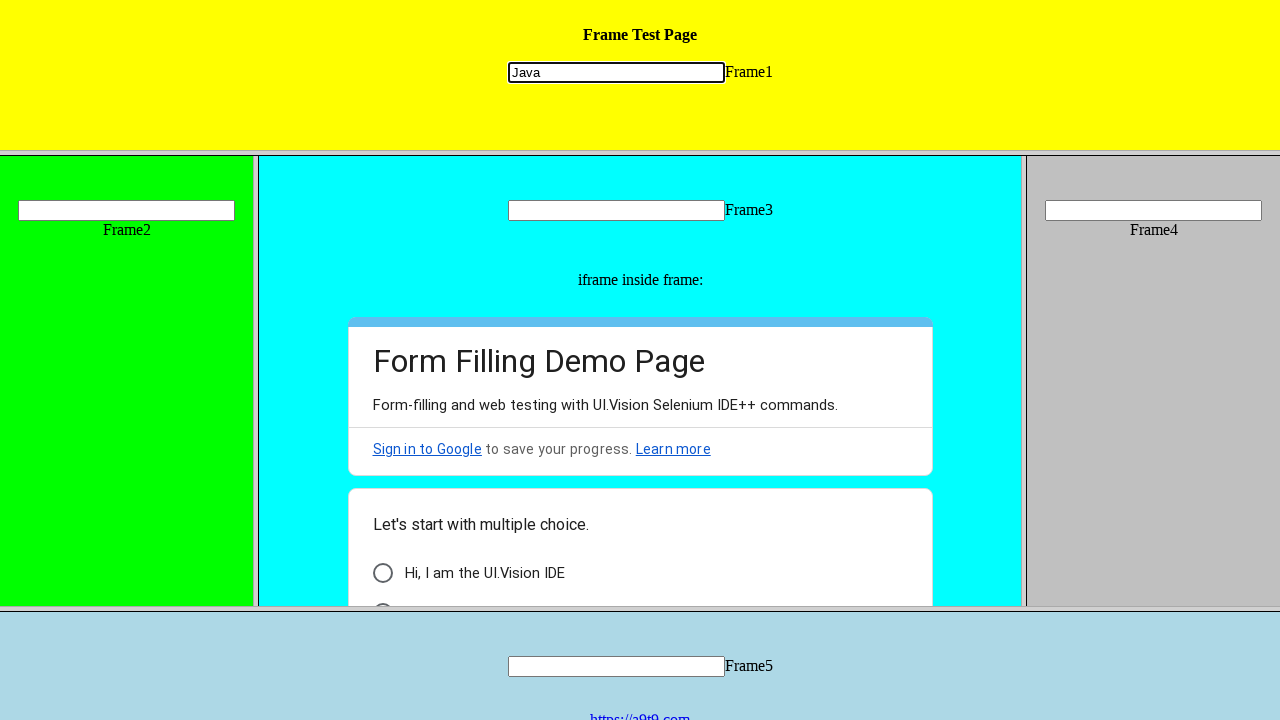

Located frame 2 element
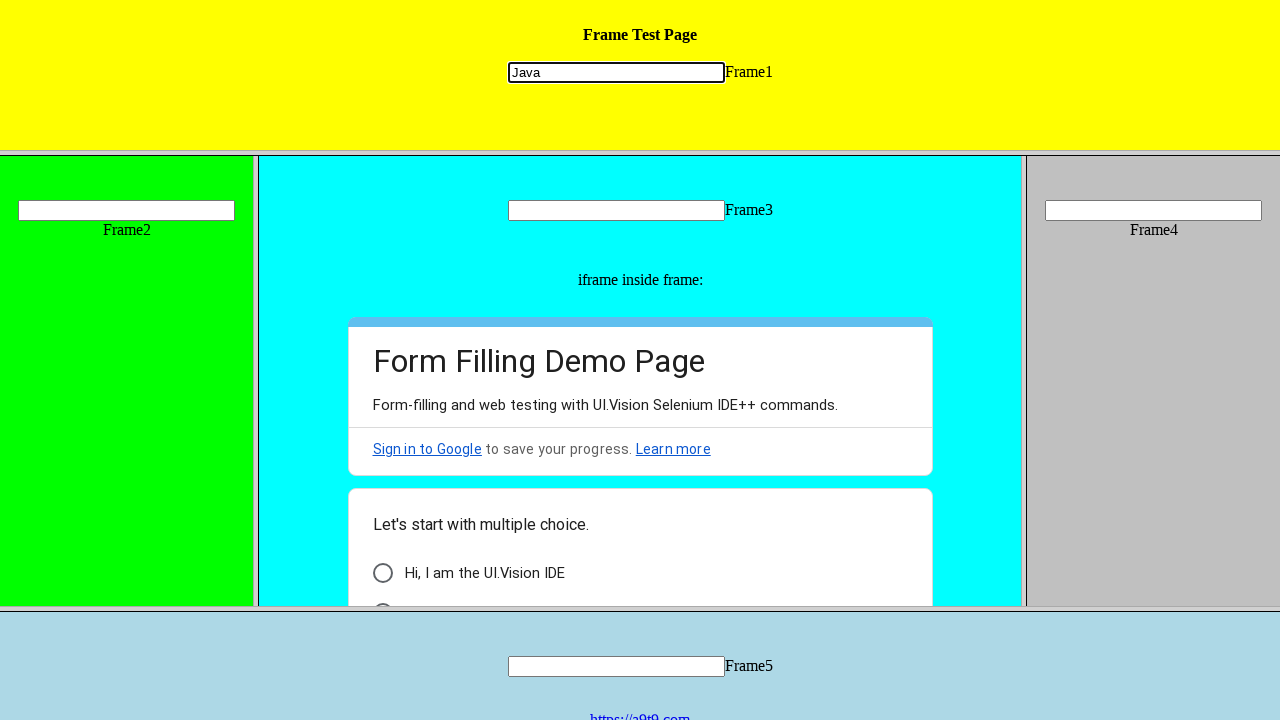

Filled text input in frame 2 with 'selenium' on frame[src='frame_2.html'] >> internal:control=enter-frame >> input[name='mytext2
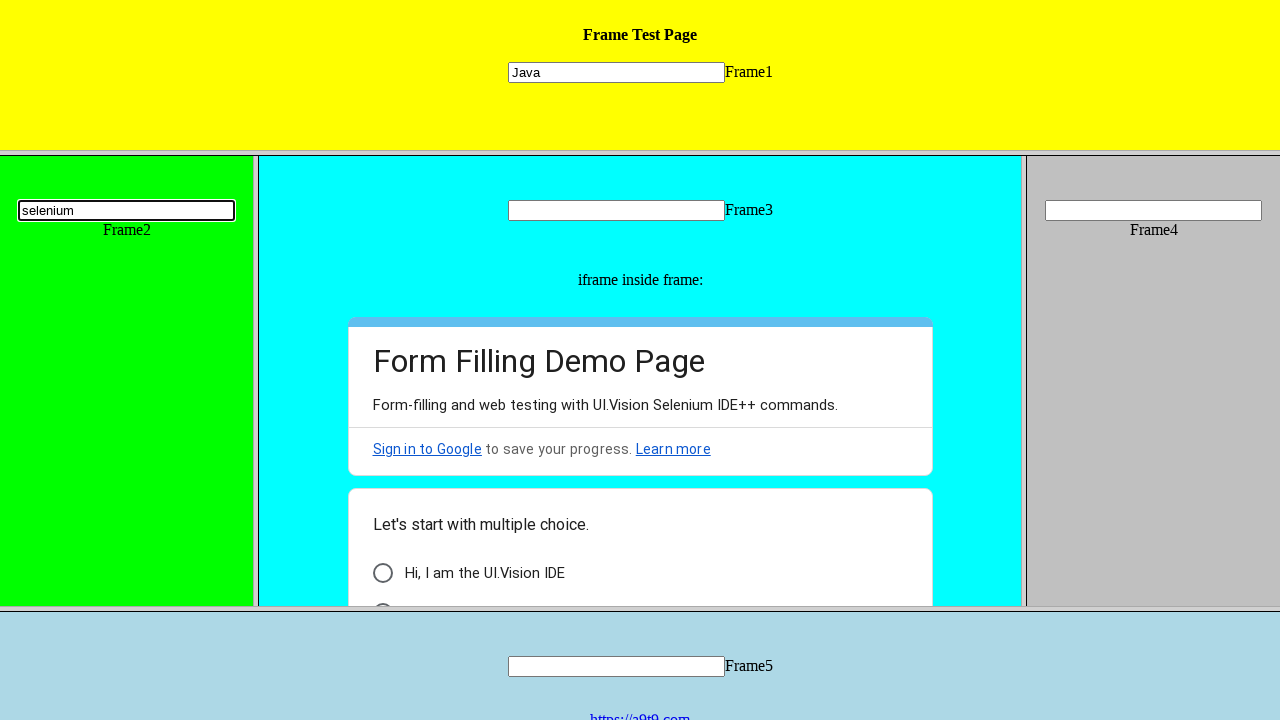

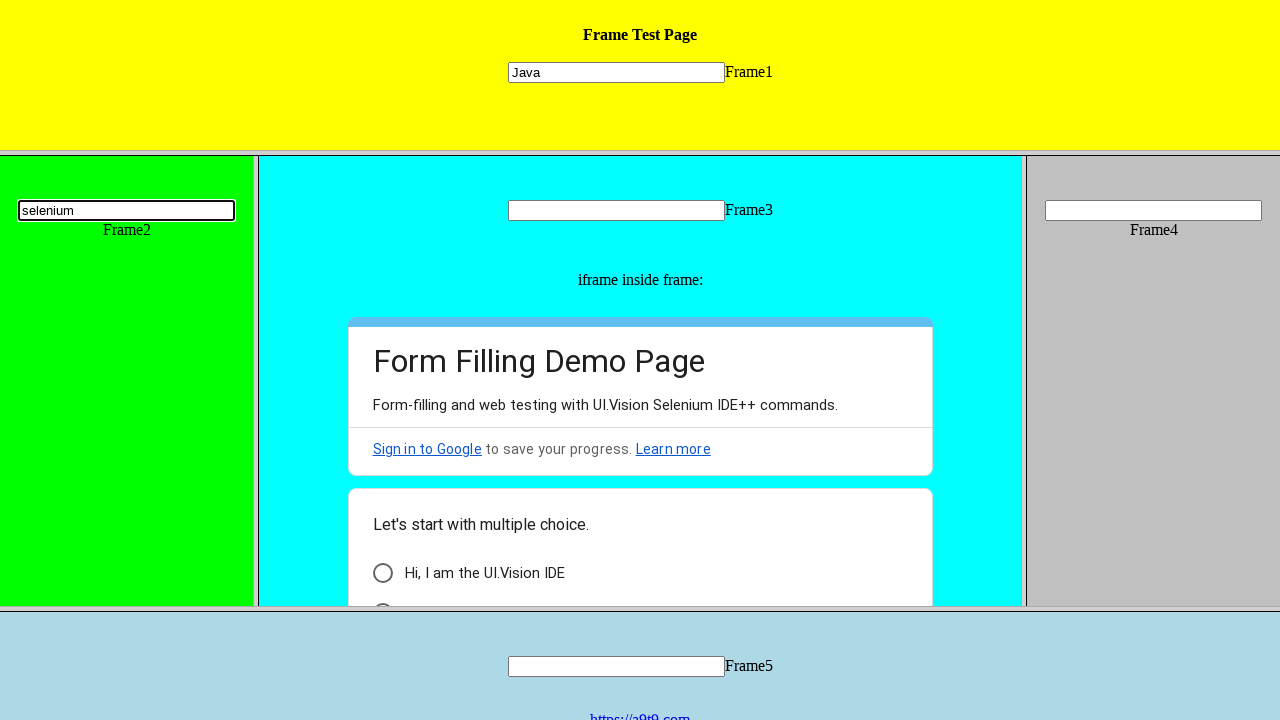